Tests dynamic controls by clicking the Enable button and then filling in the enabled text field

Starting URL: https://the-internet.herokuapp.com/dynamic_controls

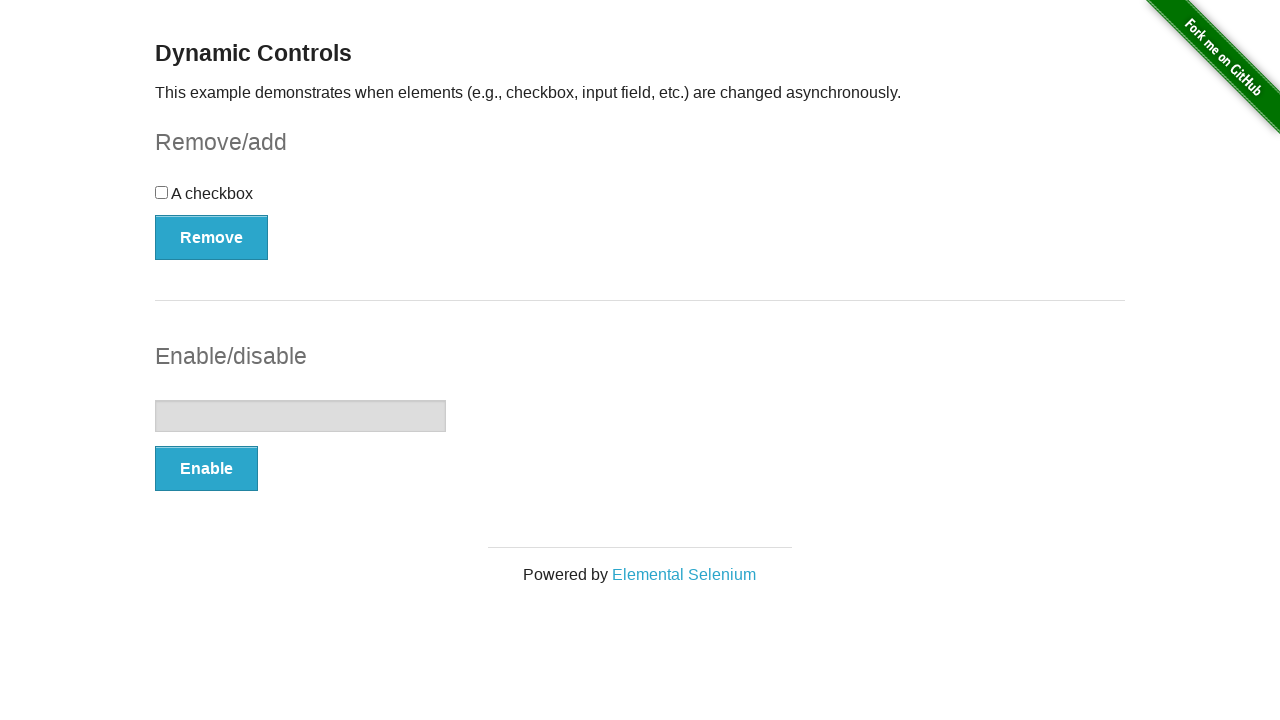

Clicked the Enable button to enable the text field at (206, 469) on xpath=//button[text()='Enable']
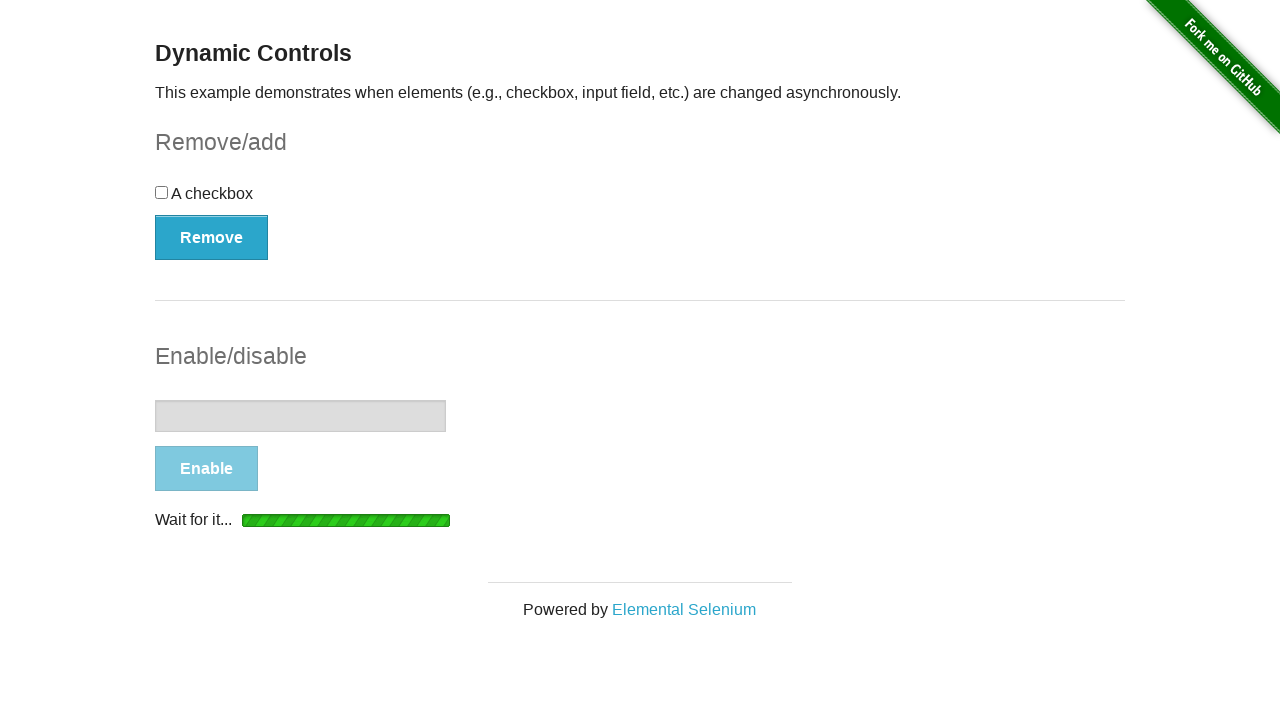

Text field became visible after enabling
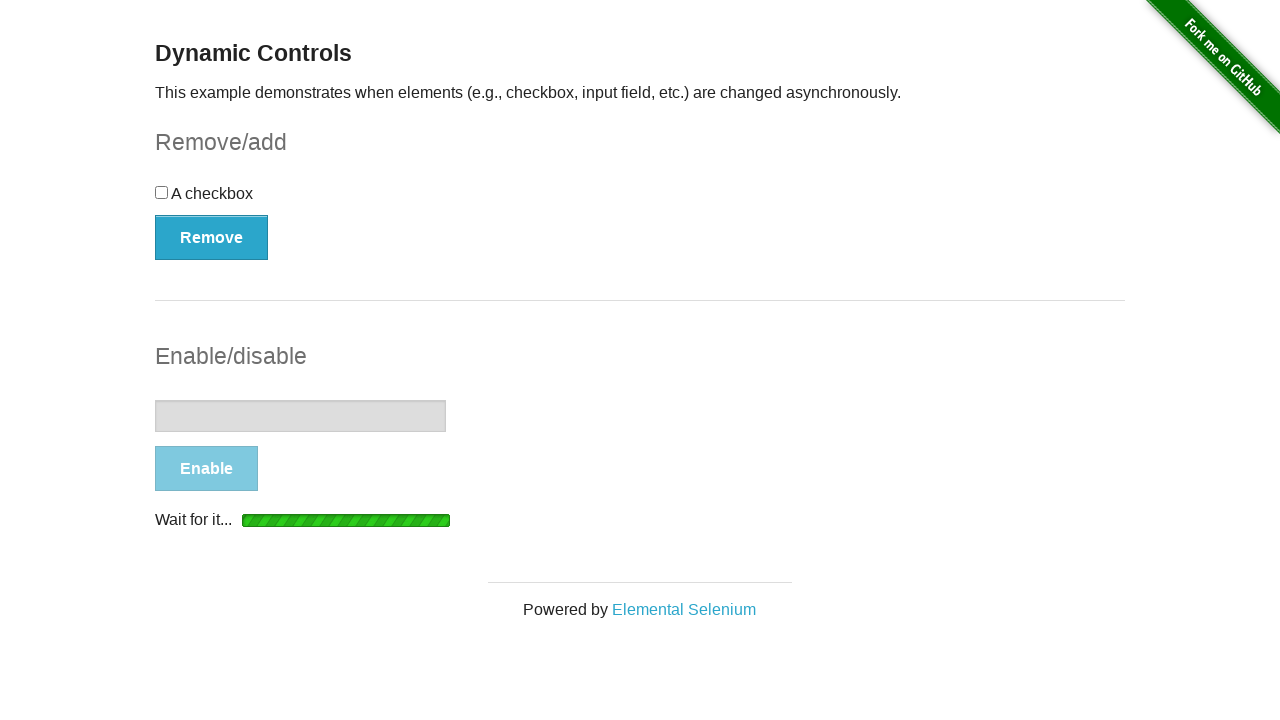

Filled the enabled text field with 'Test input text' on //input[@type='text']
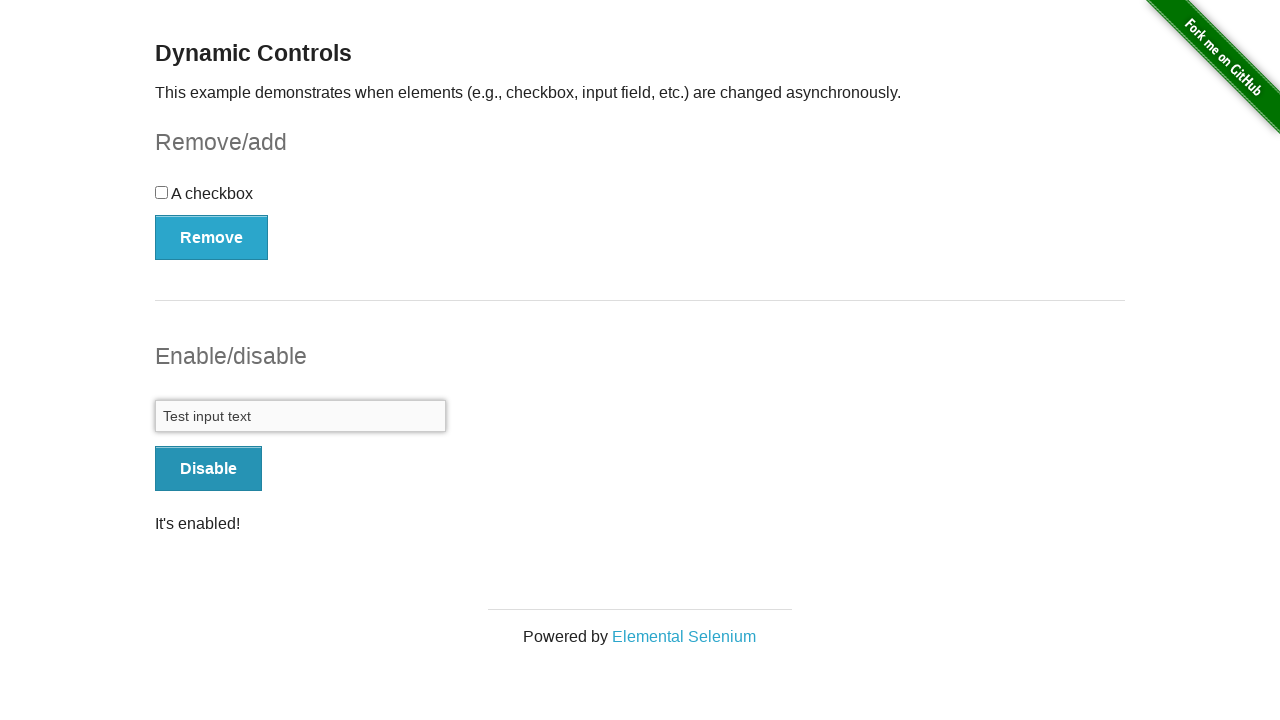

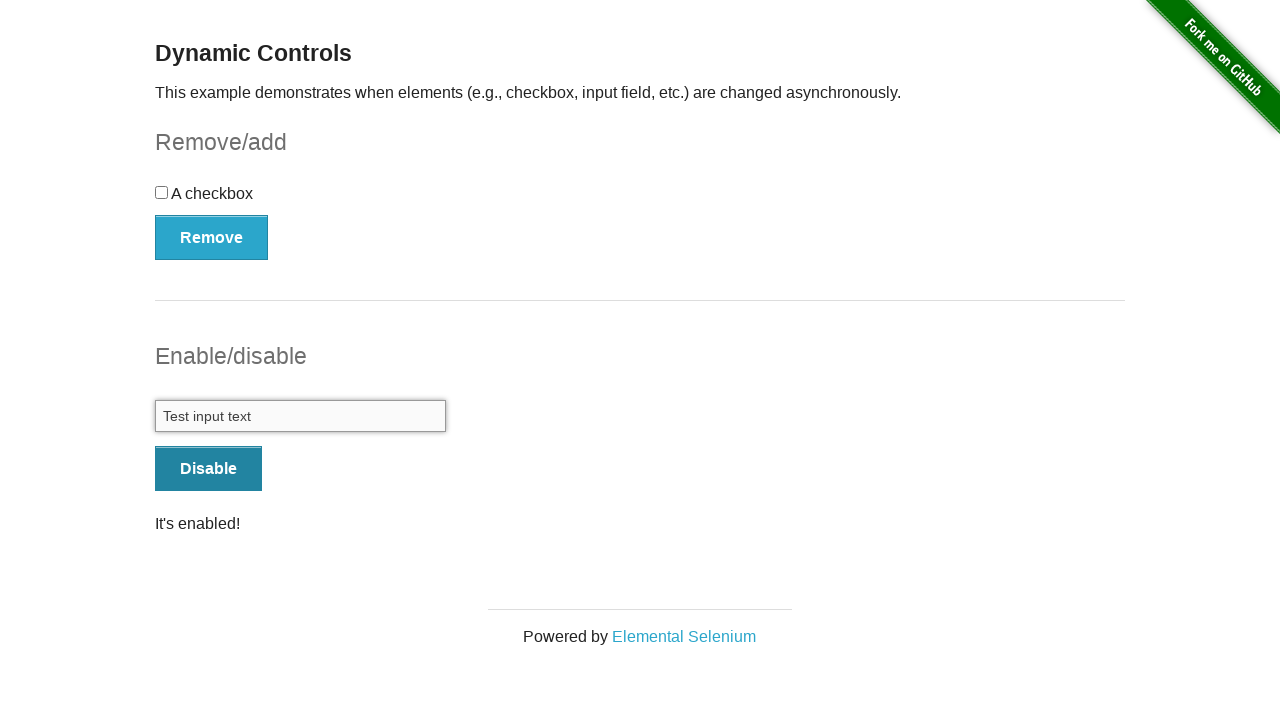